Tests a dynamic loading page by clicking a Start button, waiting for a loading bar to disappear, and verifying that "Hello World!" text appears

Starting URL: http://the-internet.herokuapp.com/dynamic_loading/2

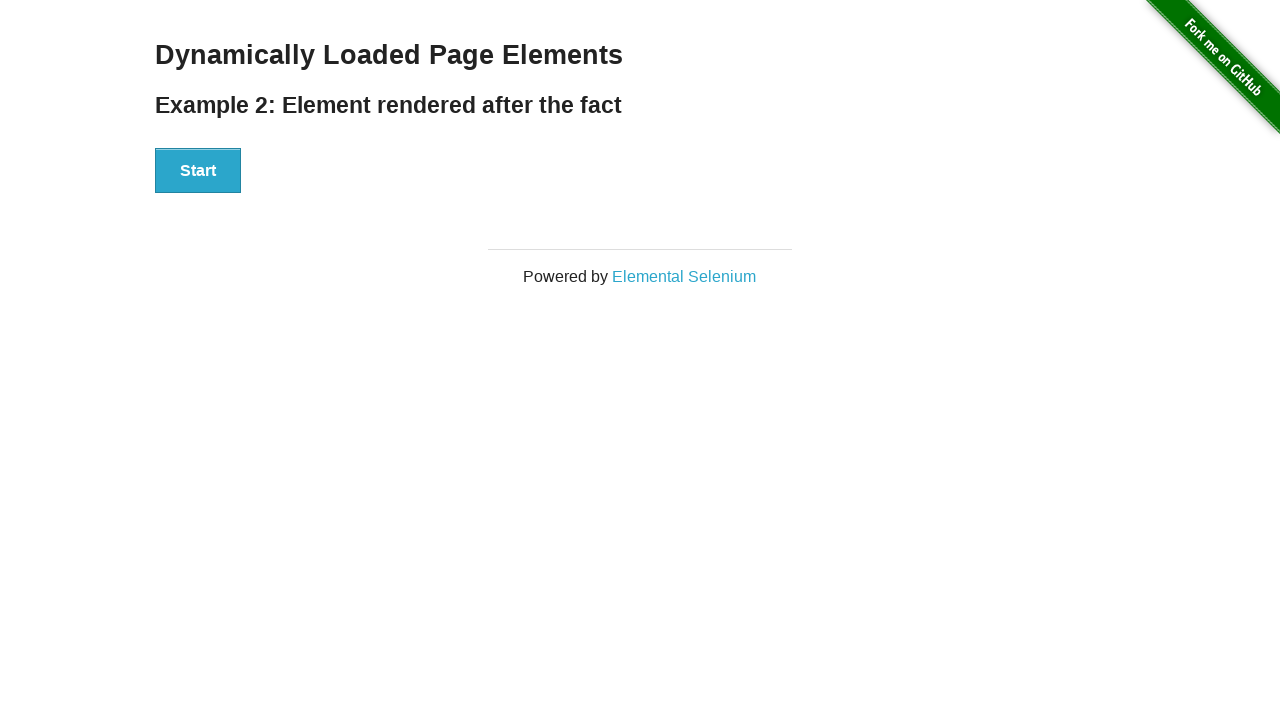

Clicked the Start button at (198, 171) on #start button
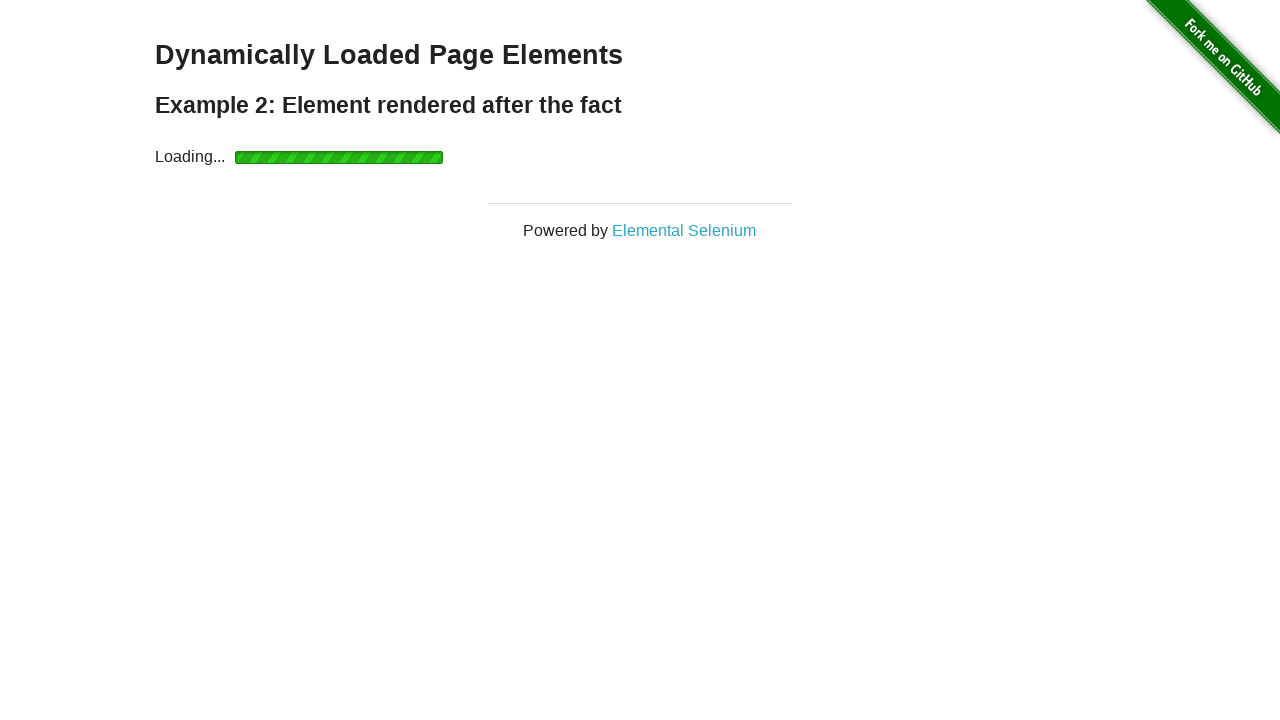

Waited for loading to complete and finish element to become visible
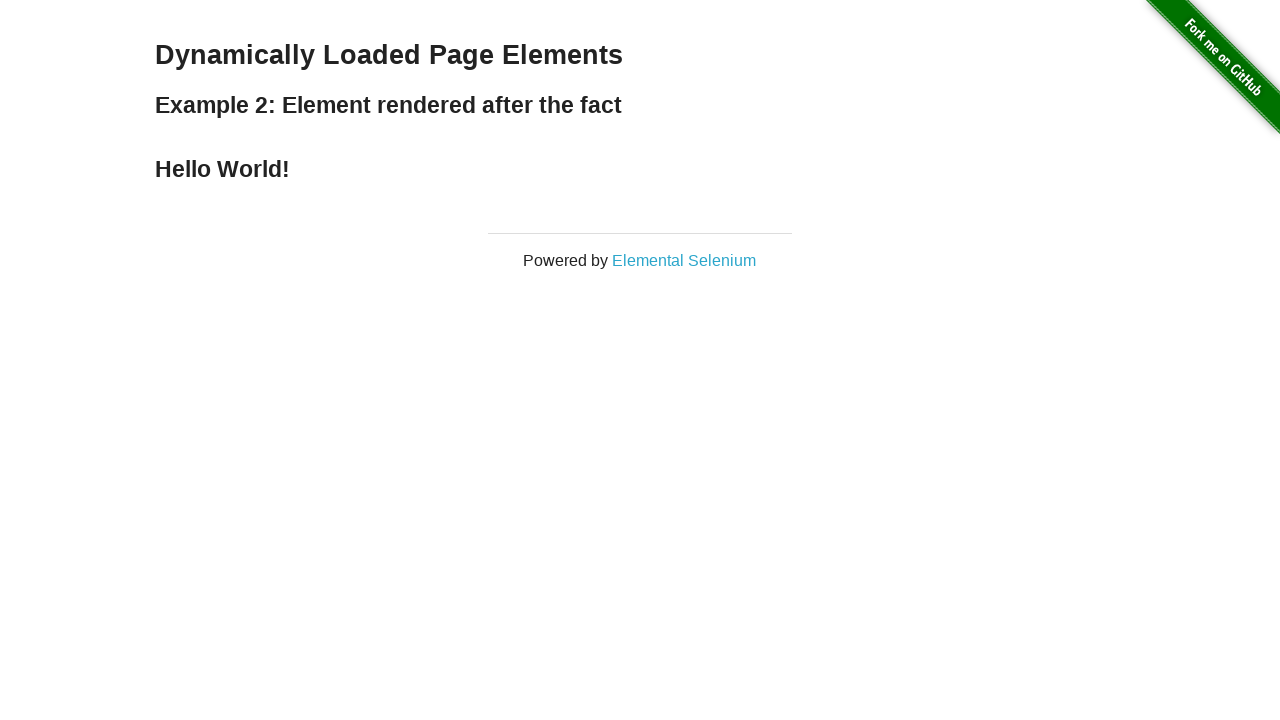

Verified that 'Hello World!' text is visible in the finish element
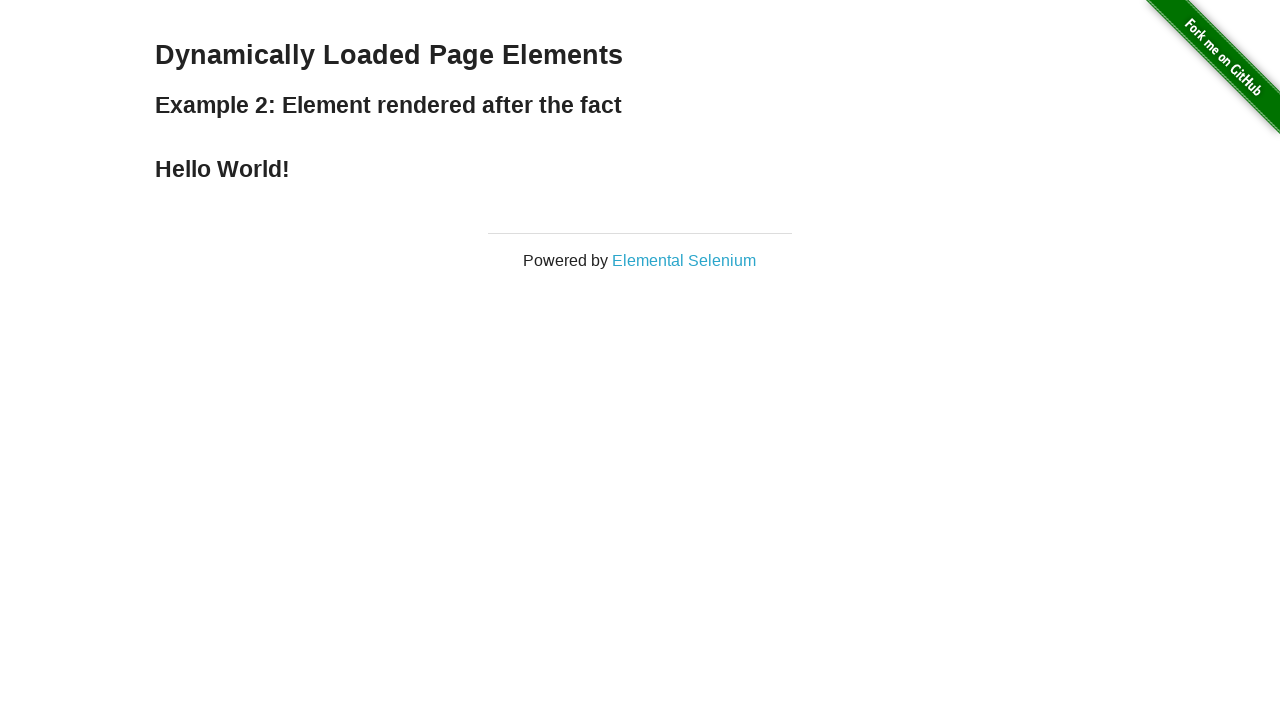

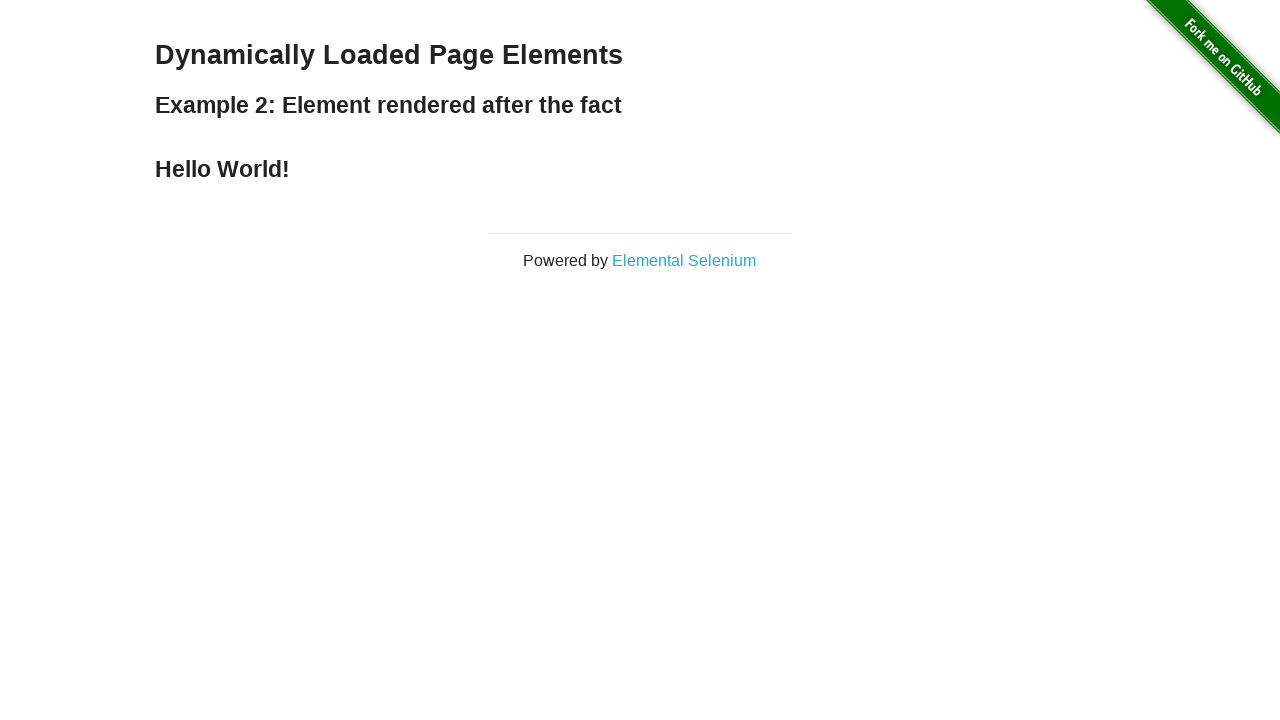